Tests input box functionality by clicking on a number input field, scrolling it into view, and entering a numeric value.

Starting URL: https://the-internet.herokuapp.com/inputs

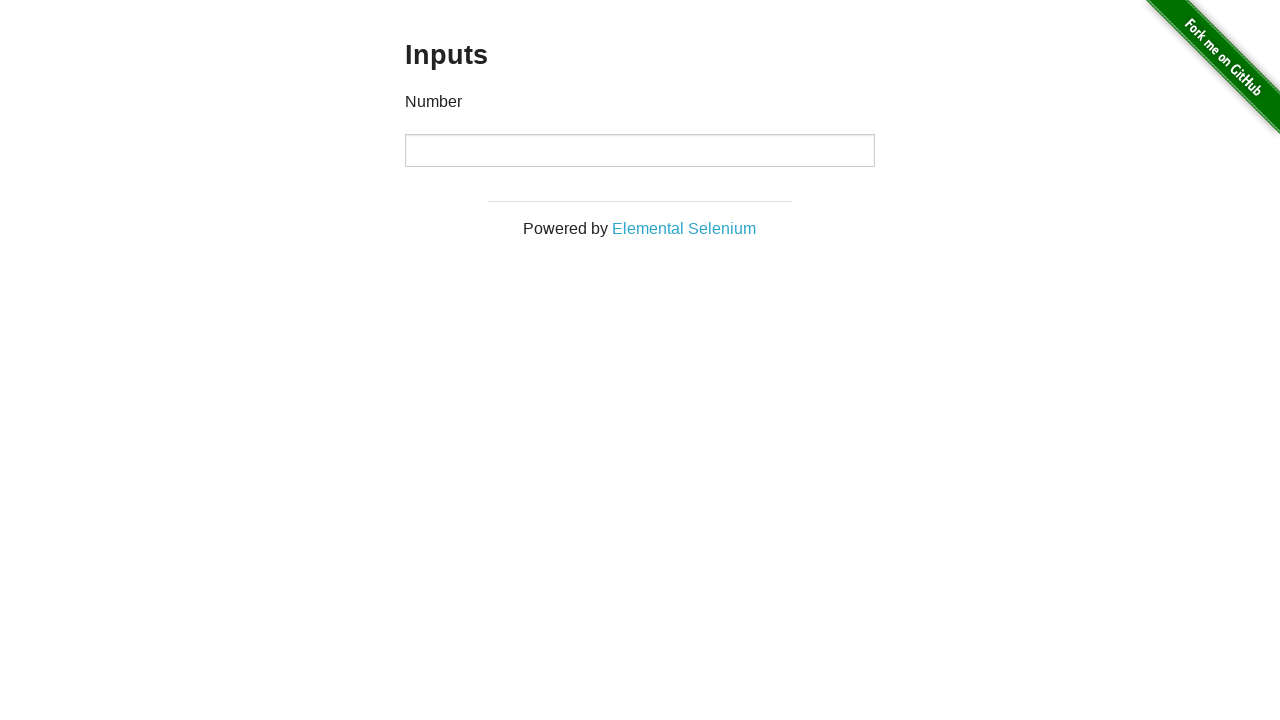

Located number input field
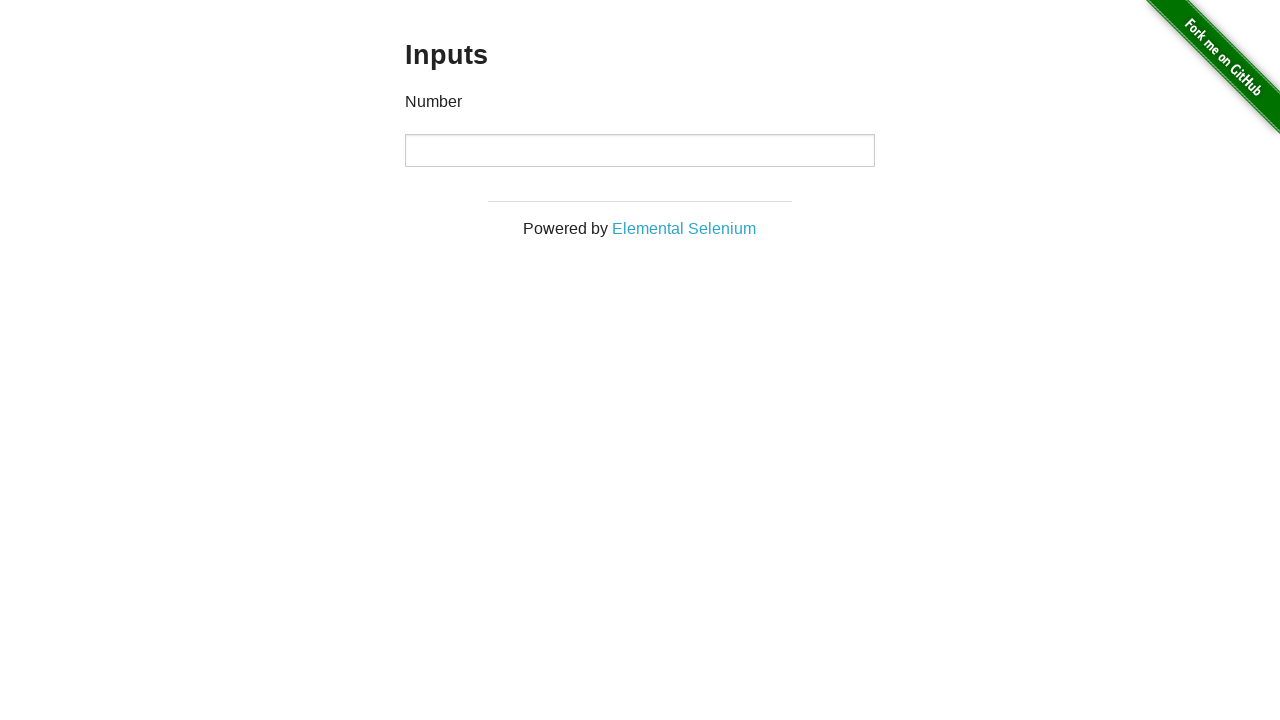

Clicked on number input field at (640, 150) on [type=number]
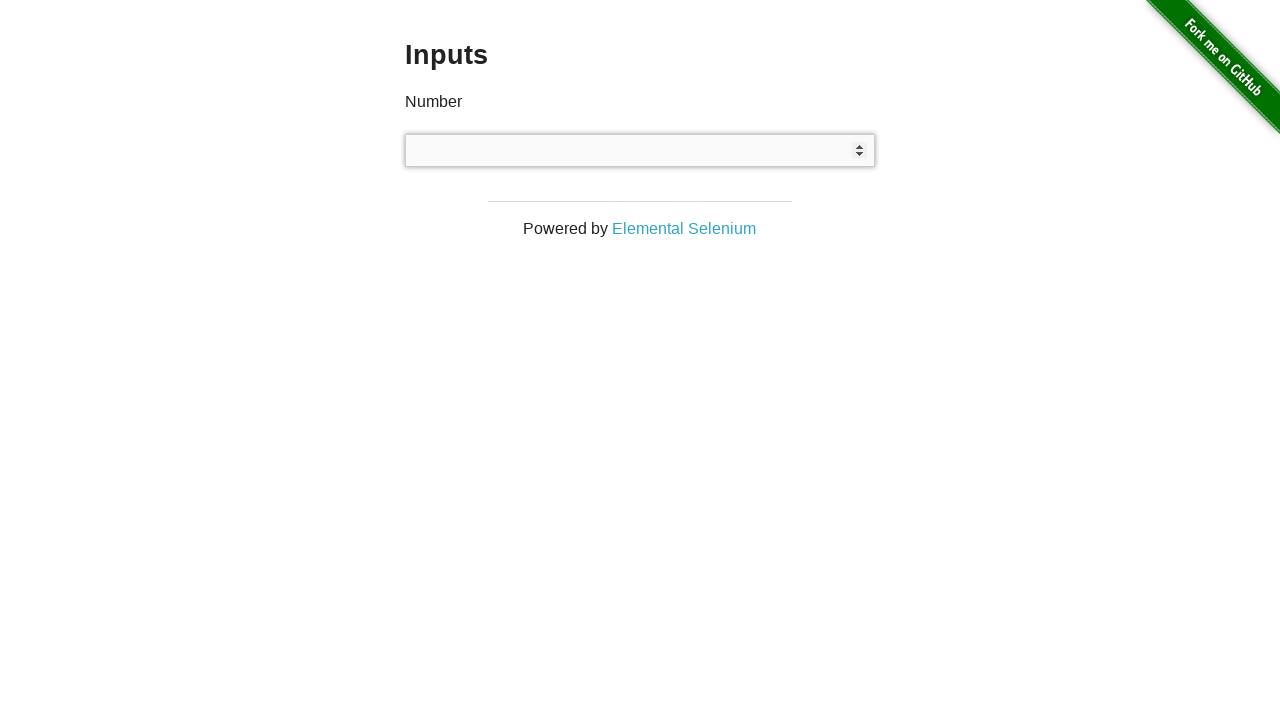

Scrolled number input field into view
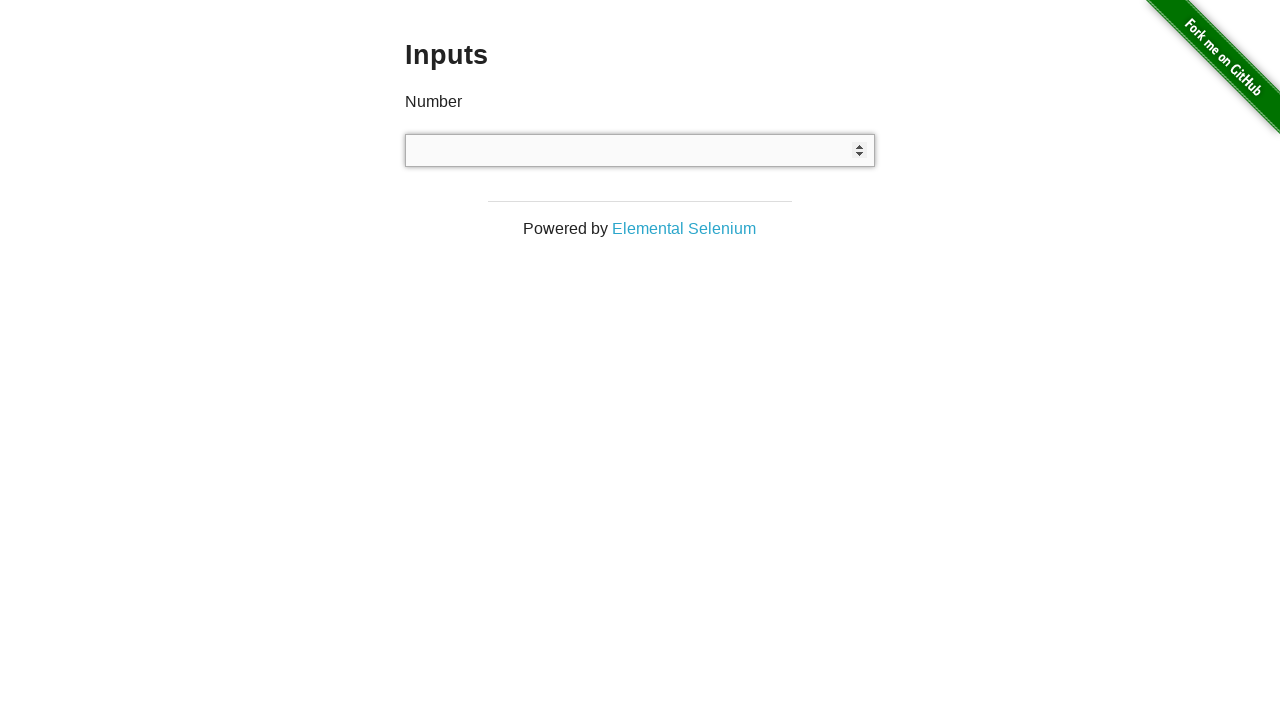

Entered numeric value '12345' into input field on [type=number]
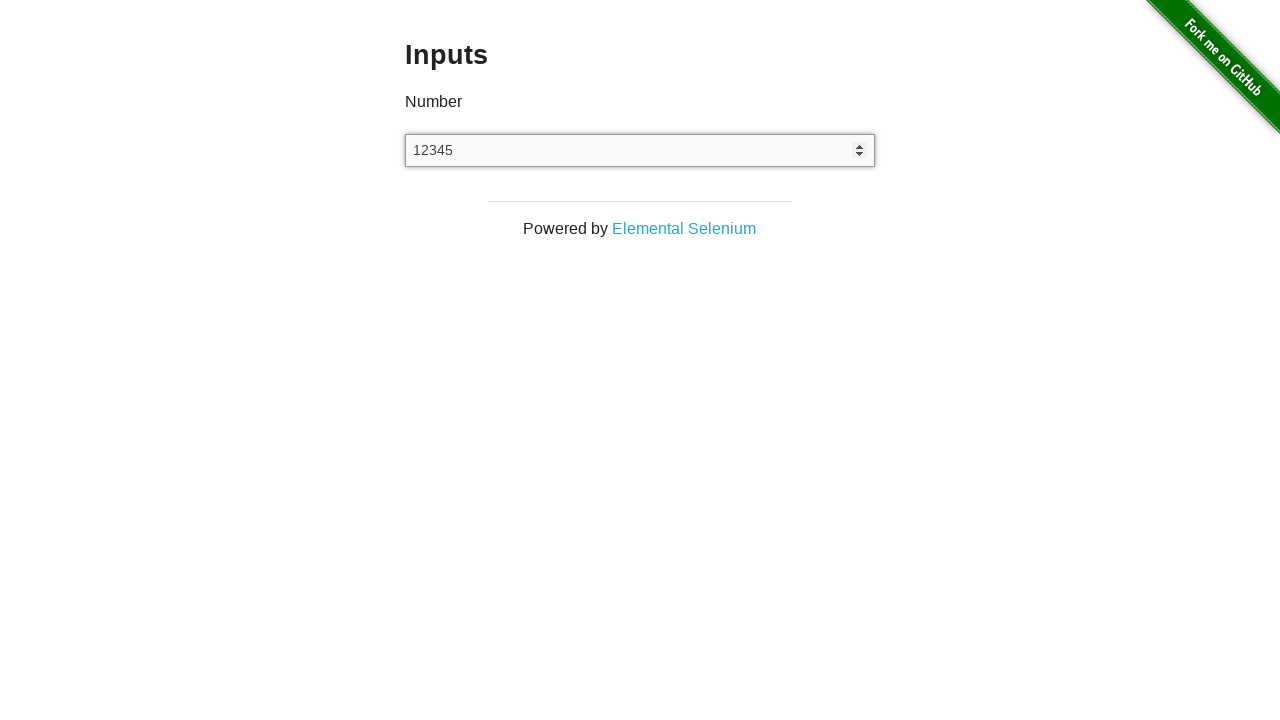

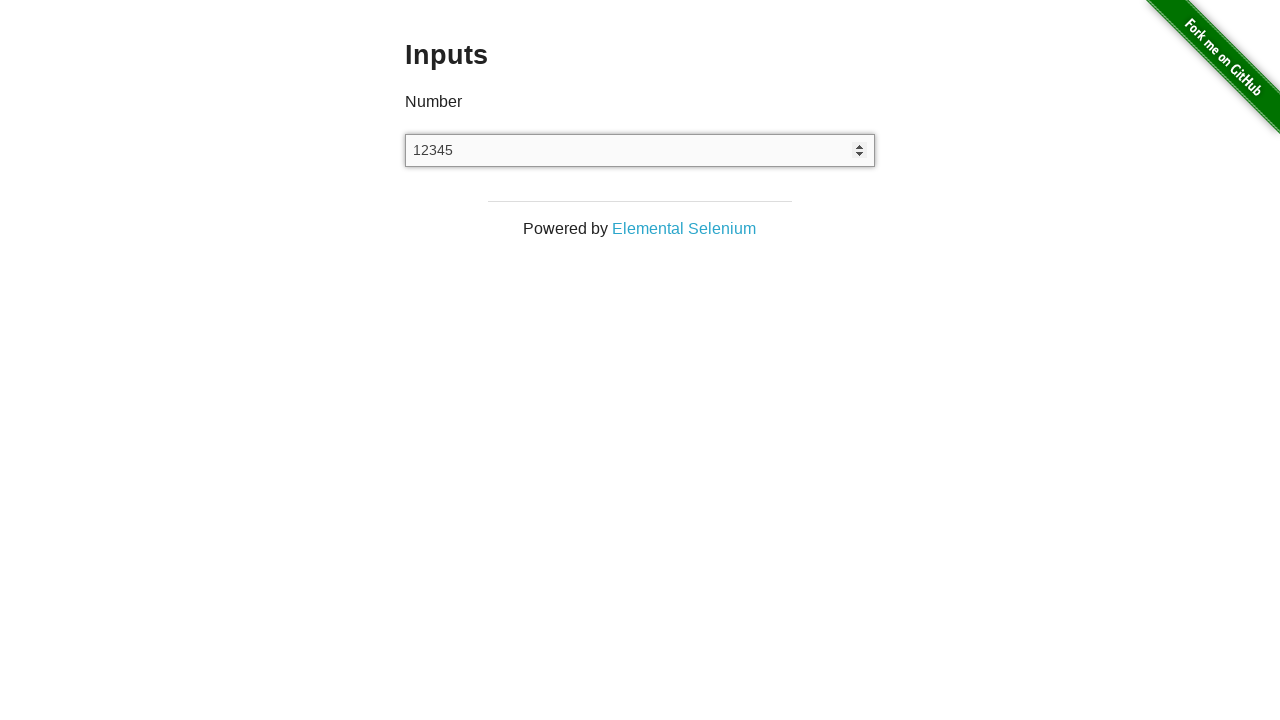